Tests drag and drop functionality on jQueryUI demo page by dragging an element from source to destination within an iframe and verifying the drop was successful.

Starting URL: https://jqueryui.com/droppable/

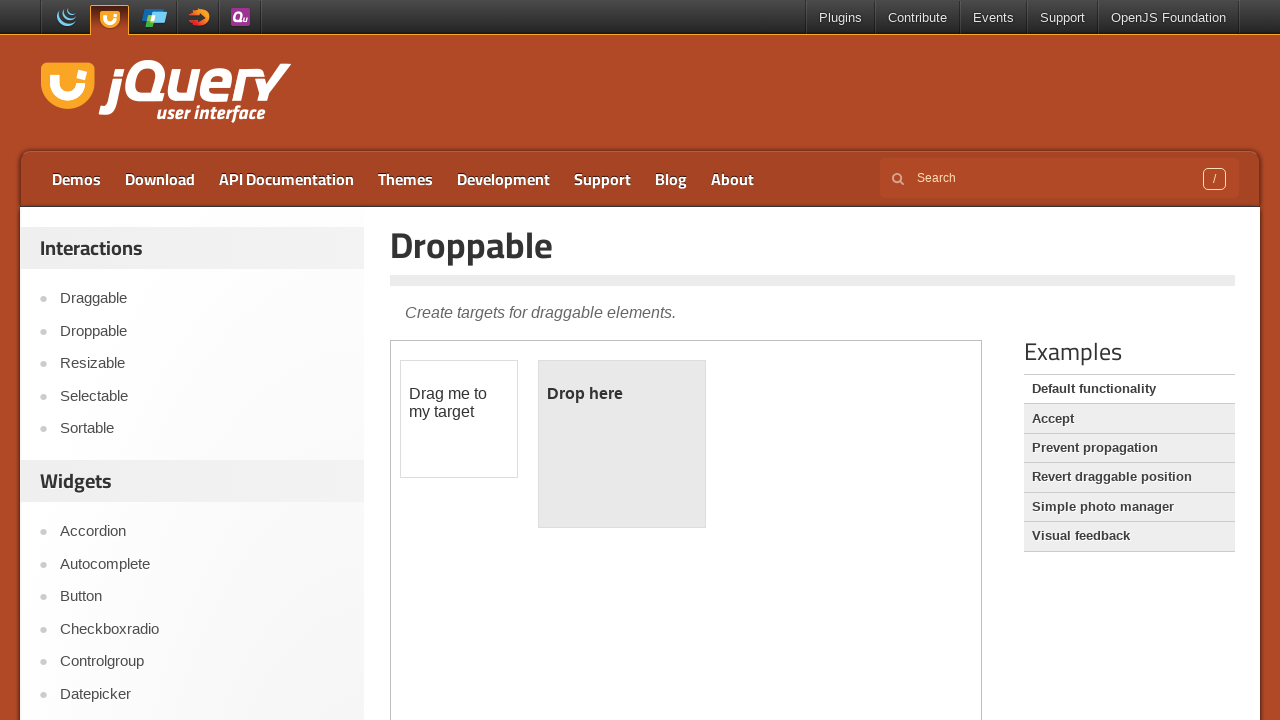

Navigated to jQueryUI droppable demo page
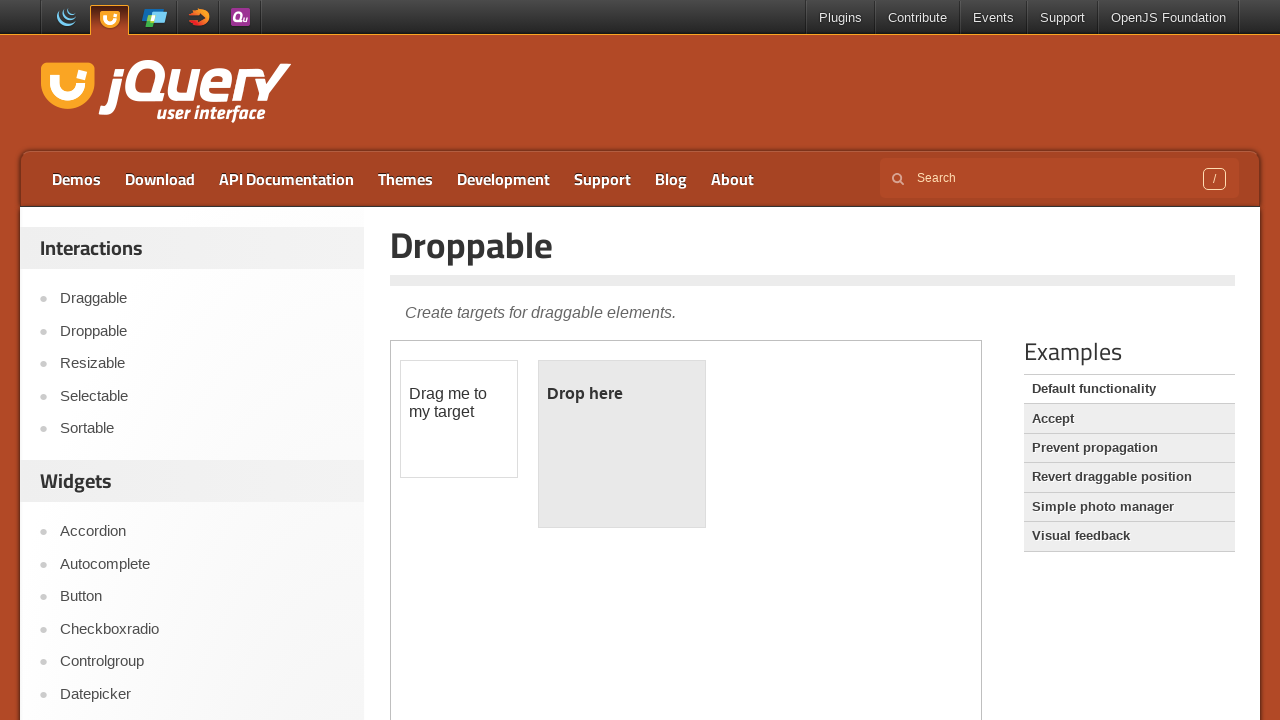

Located the iframe containing the drag and drop demo
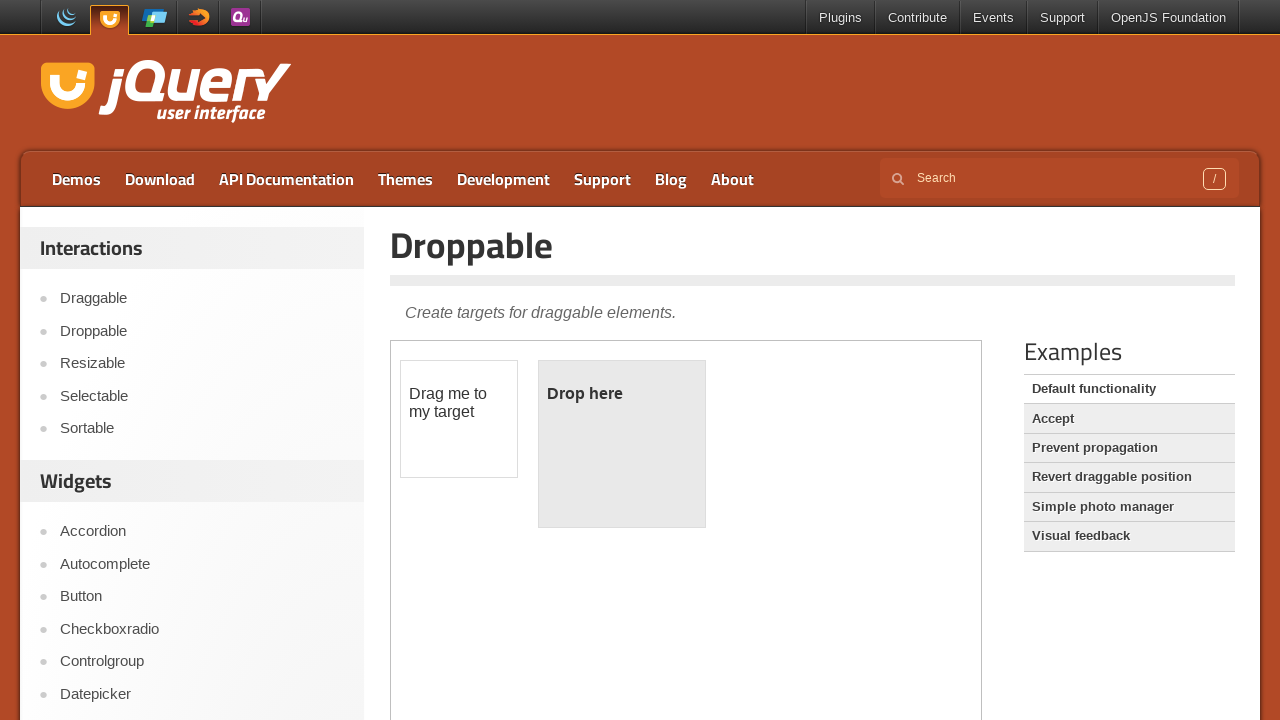

Located the draggable source element
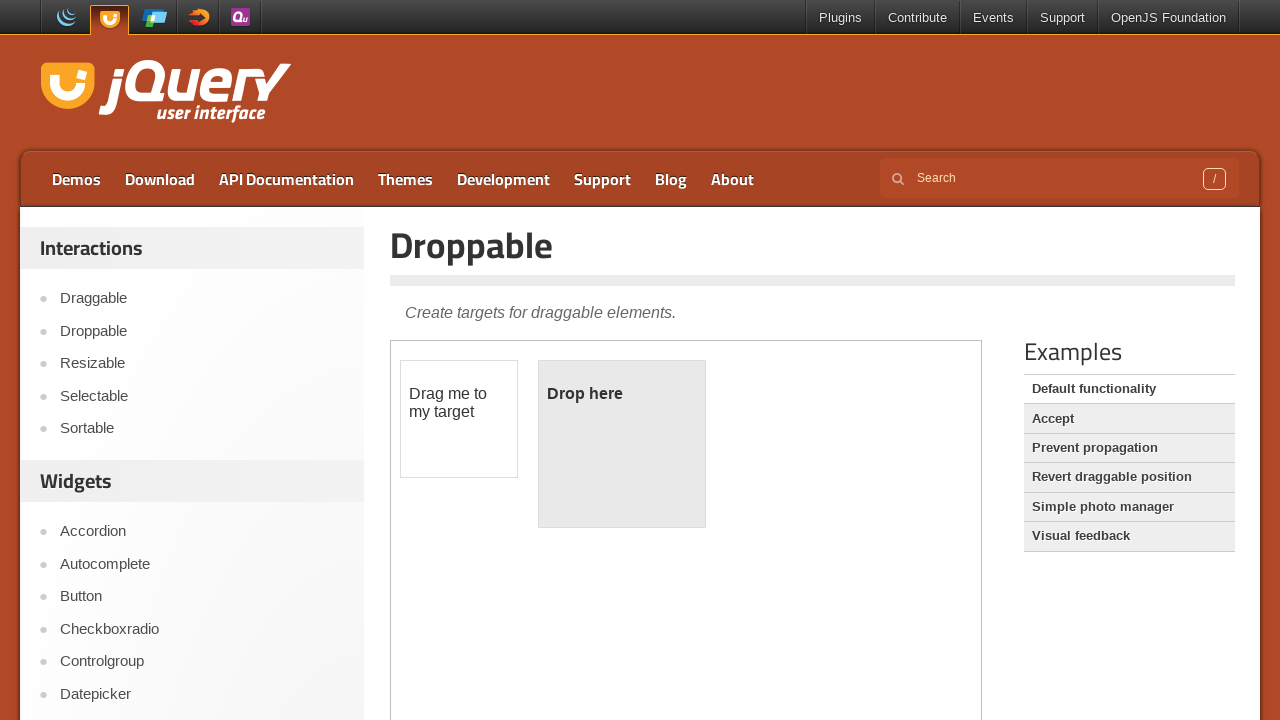

Located the droppable destination element
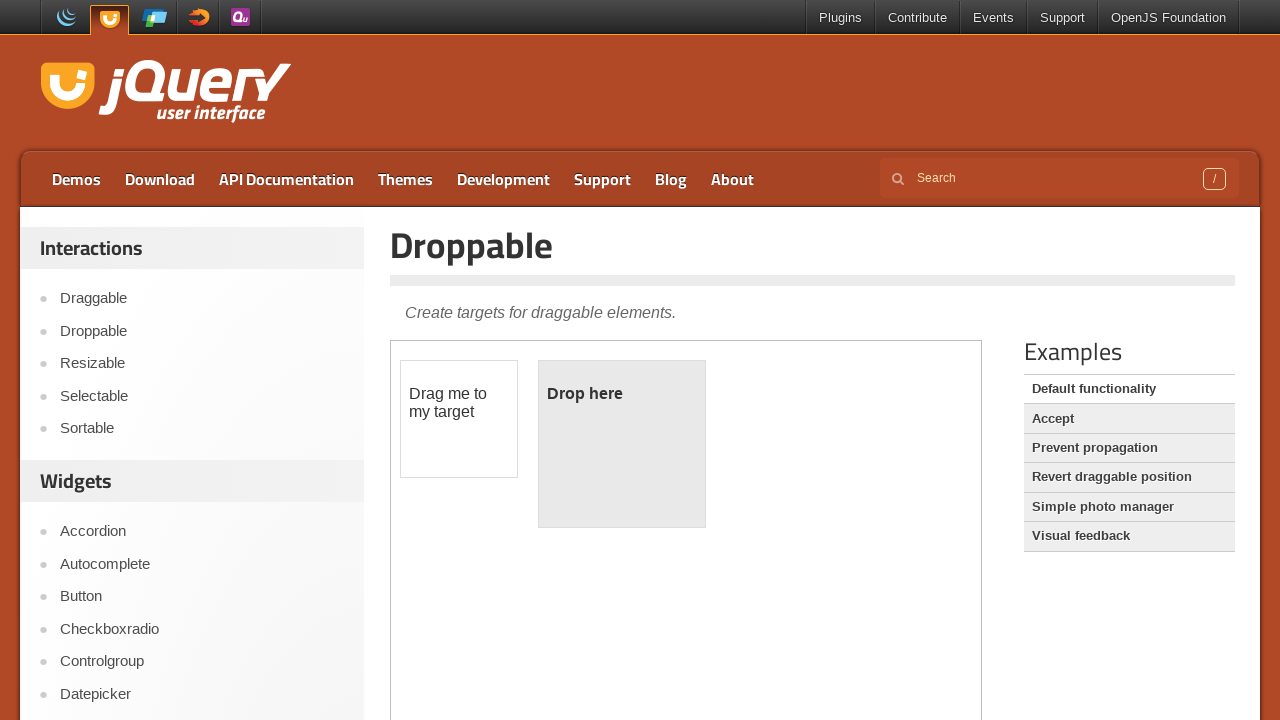

Dragged the source element to the destination element at (622, 444)
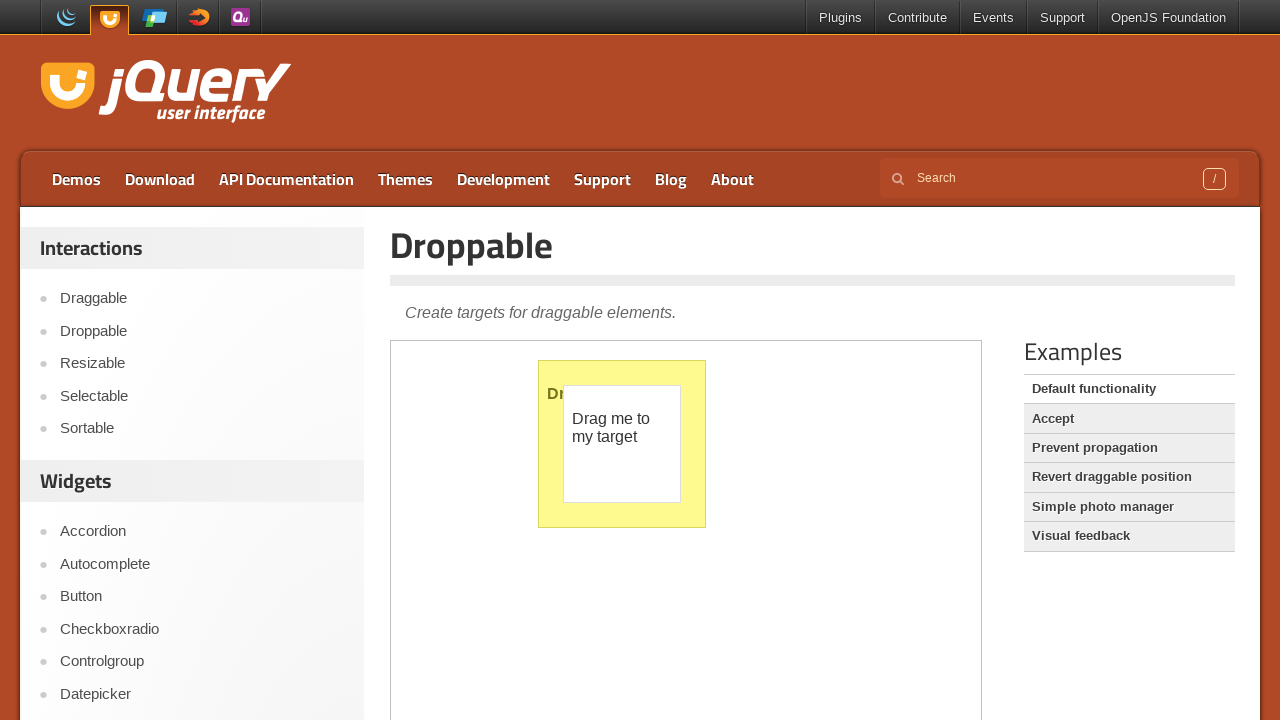

Verified drop was successful - destination now displays 'Dropped!' text
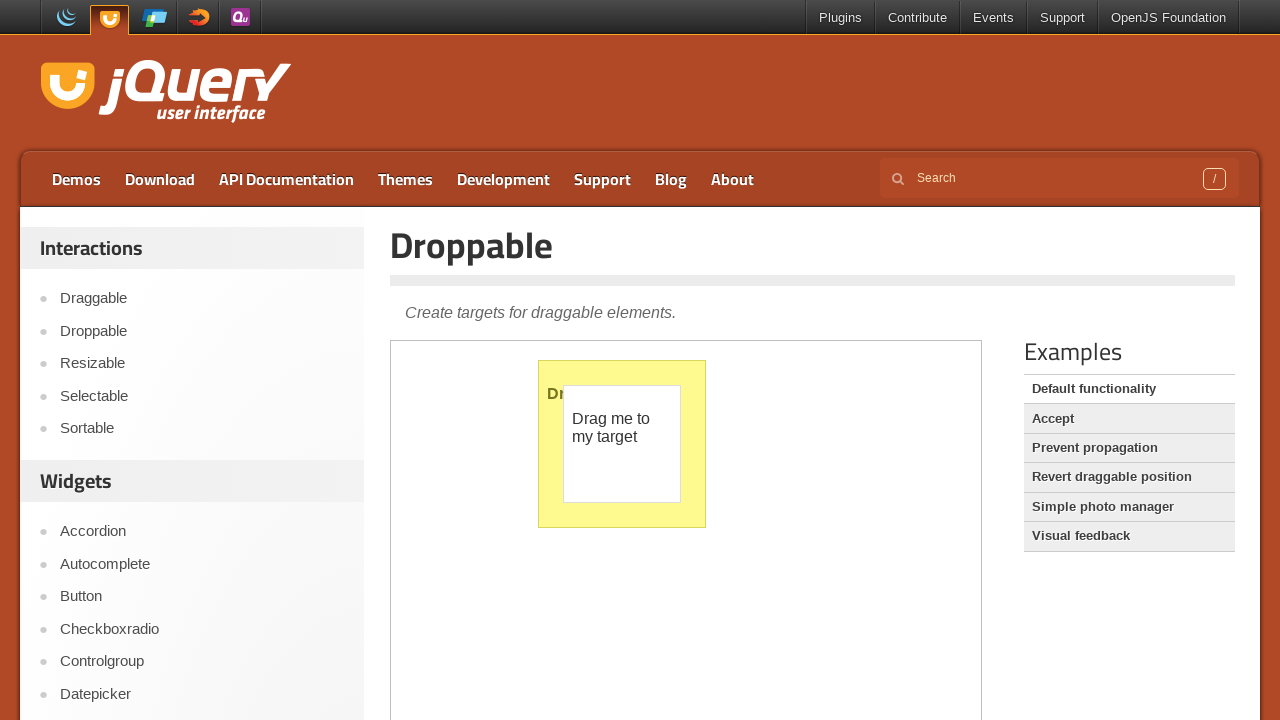

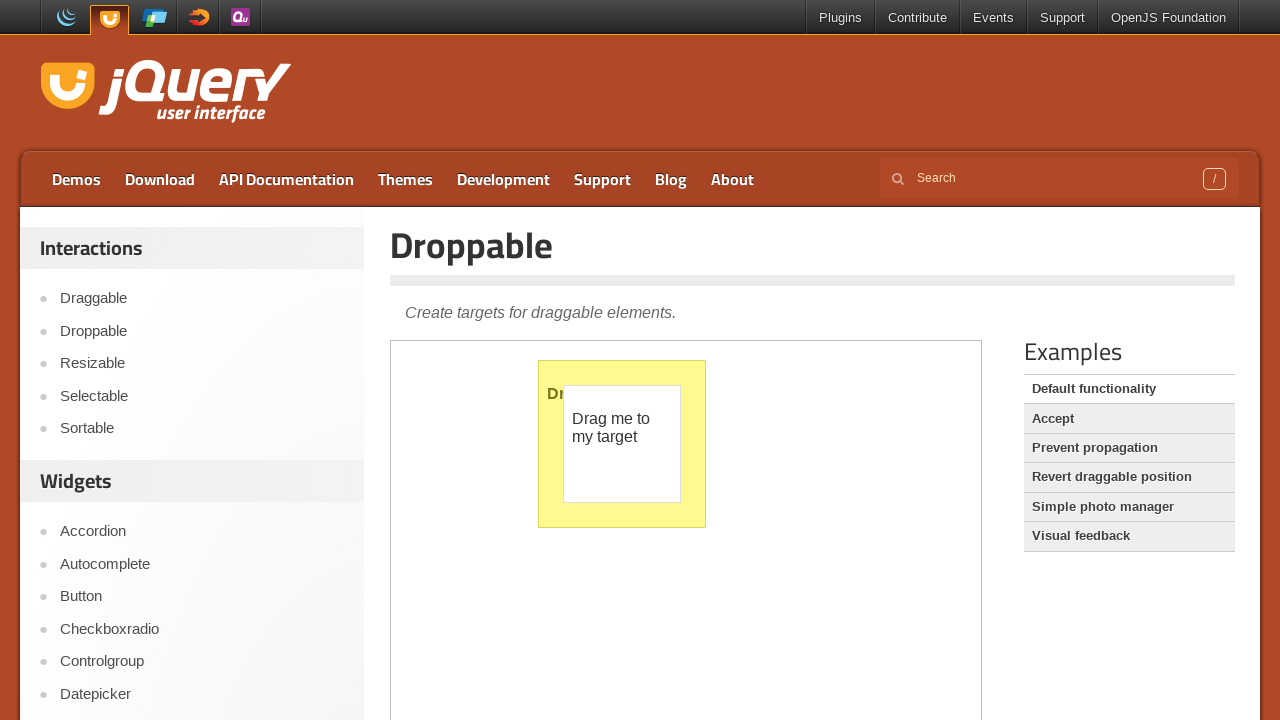